Tests clicking button 5 and verifies the result message displays "Clicked on button five!"

Starting URL: https://loopcamp.vercel.app/multiple-buttons.html

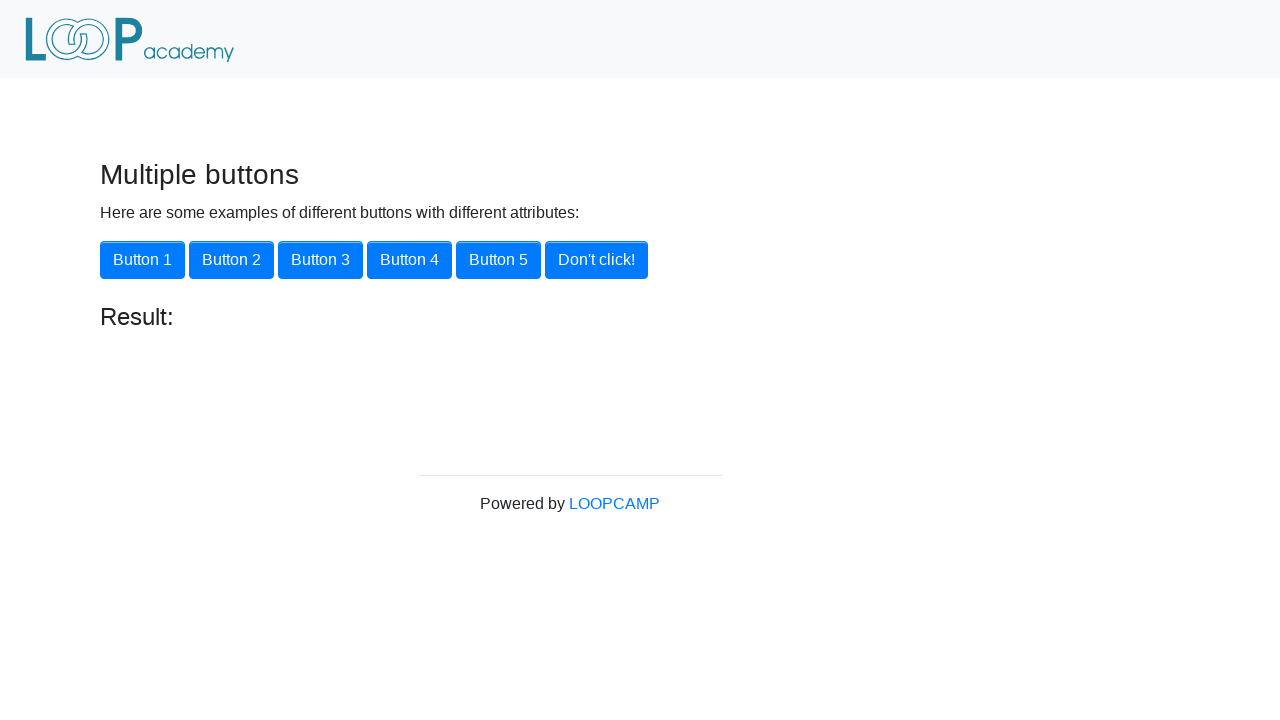

Clicked button 5 at (498, 260) on button[onclick='button5()']
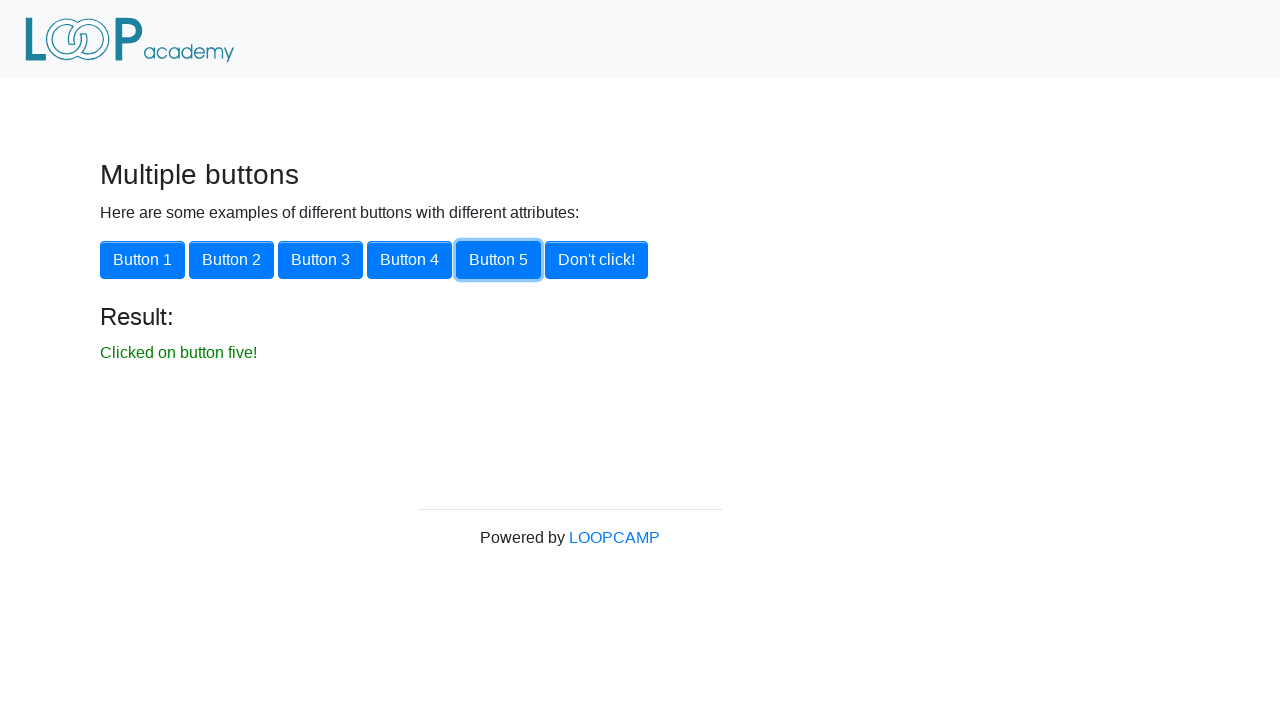

Result message element loaded
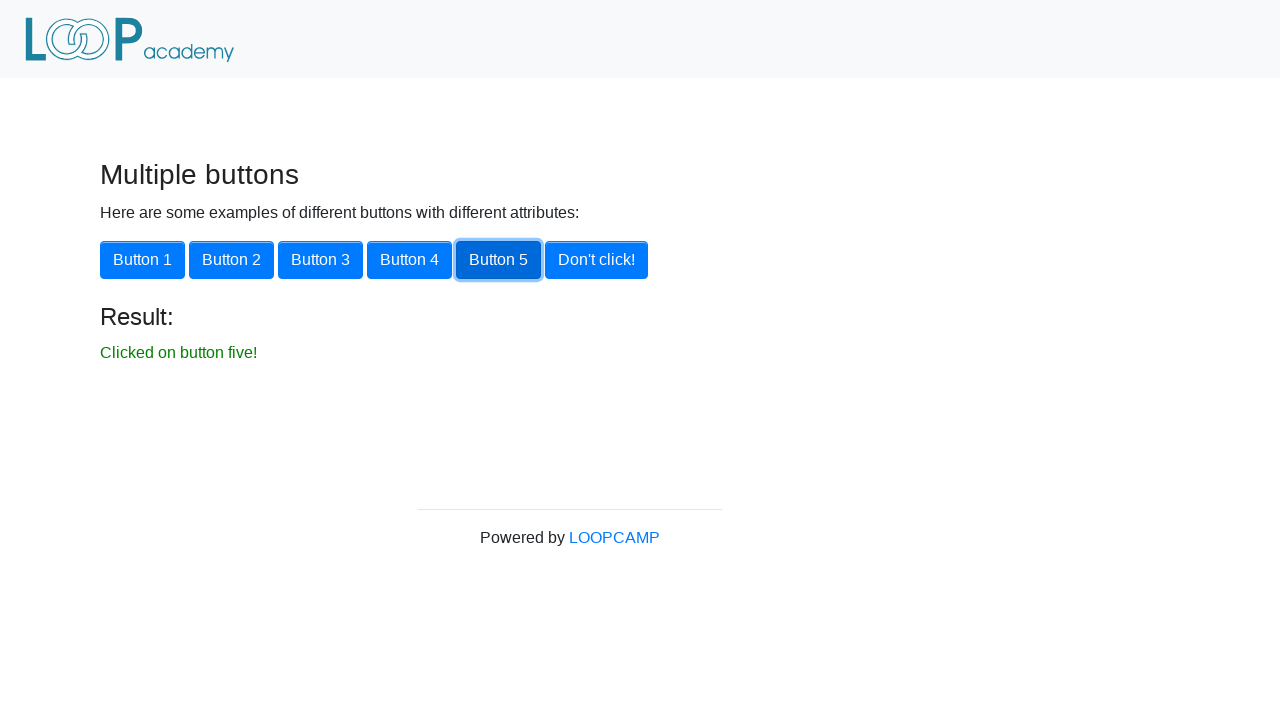

Retrieved result message text
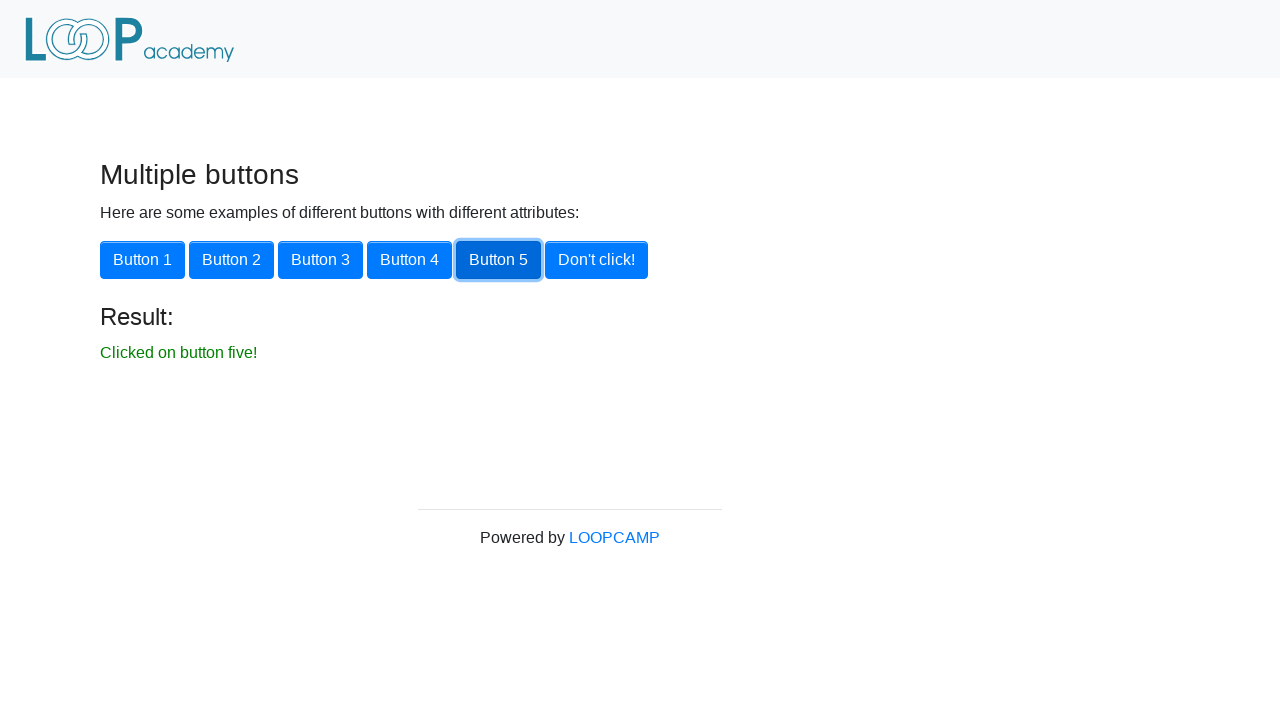

Verified result message displays 'Clicked on button five!'
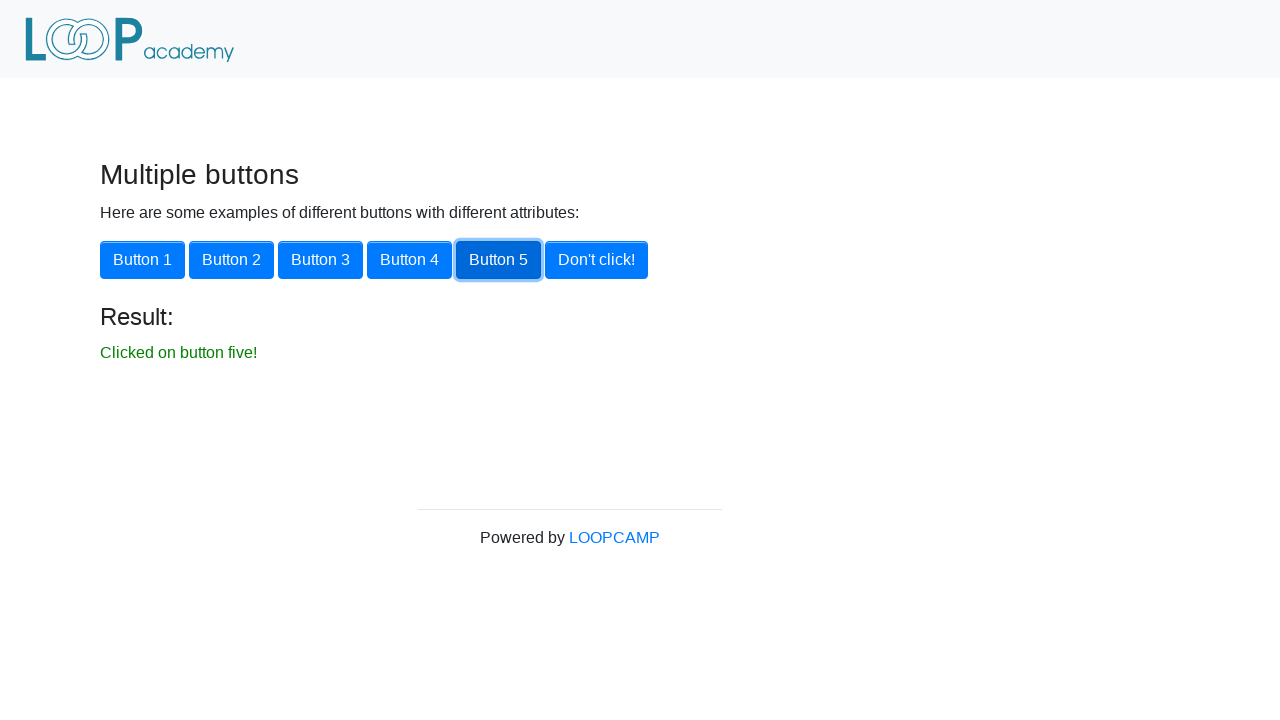

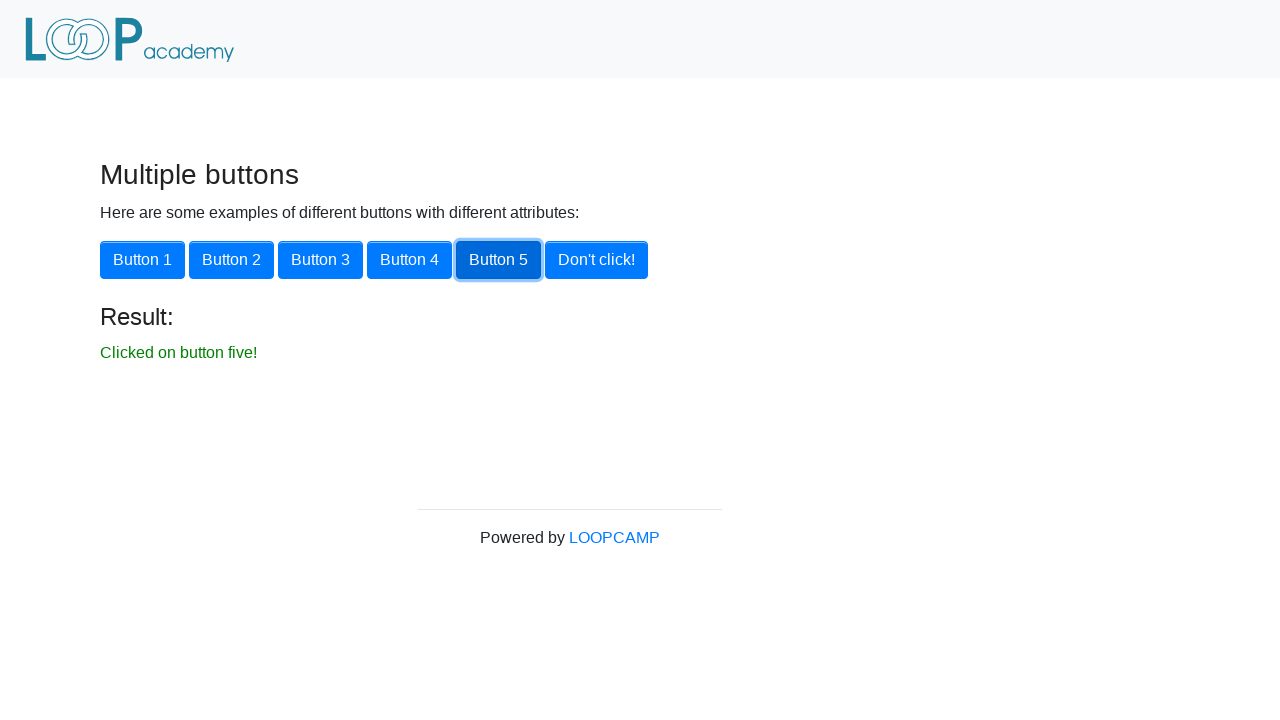